Navigates to a cryptocurrency tracking website and identifies the cryptocurrency with the largest 1-hour price change by analyzing the data table

Starting URL: https://www.livecoinwatch.com/

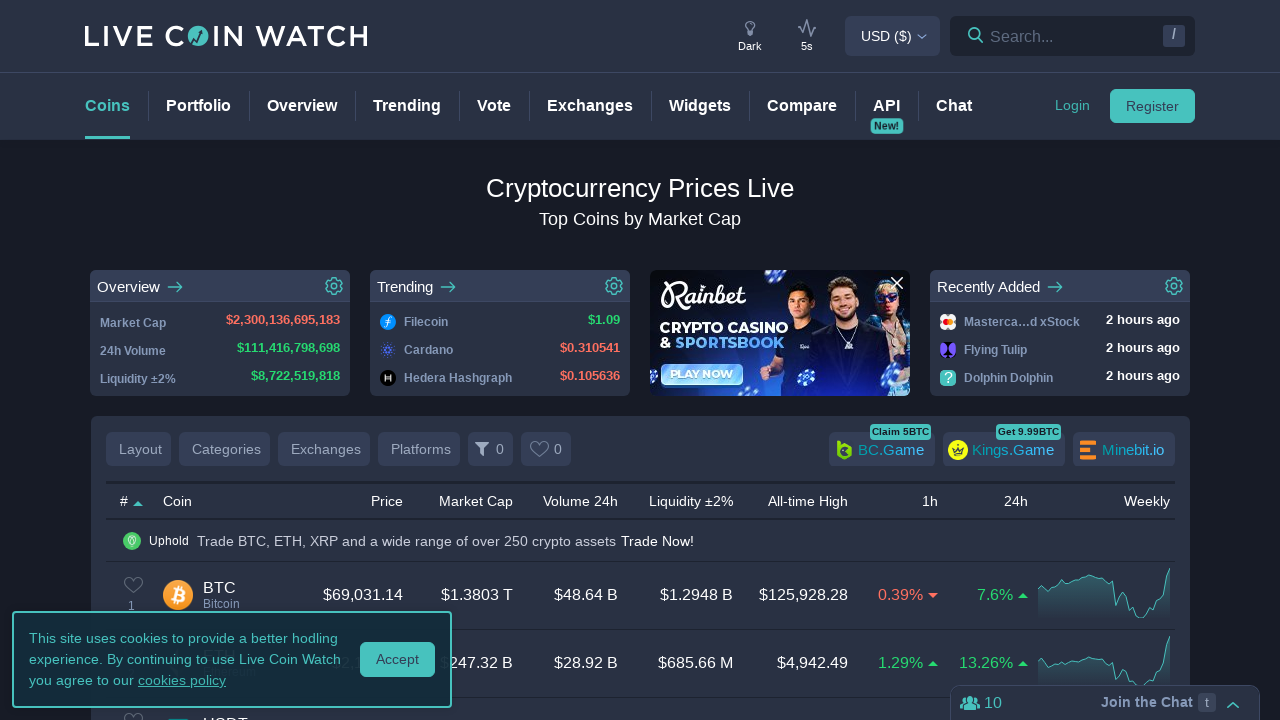

Waited for cryptocurrency data table to load
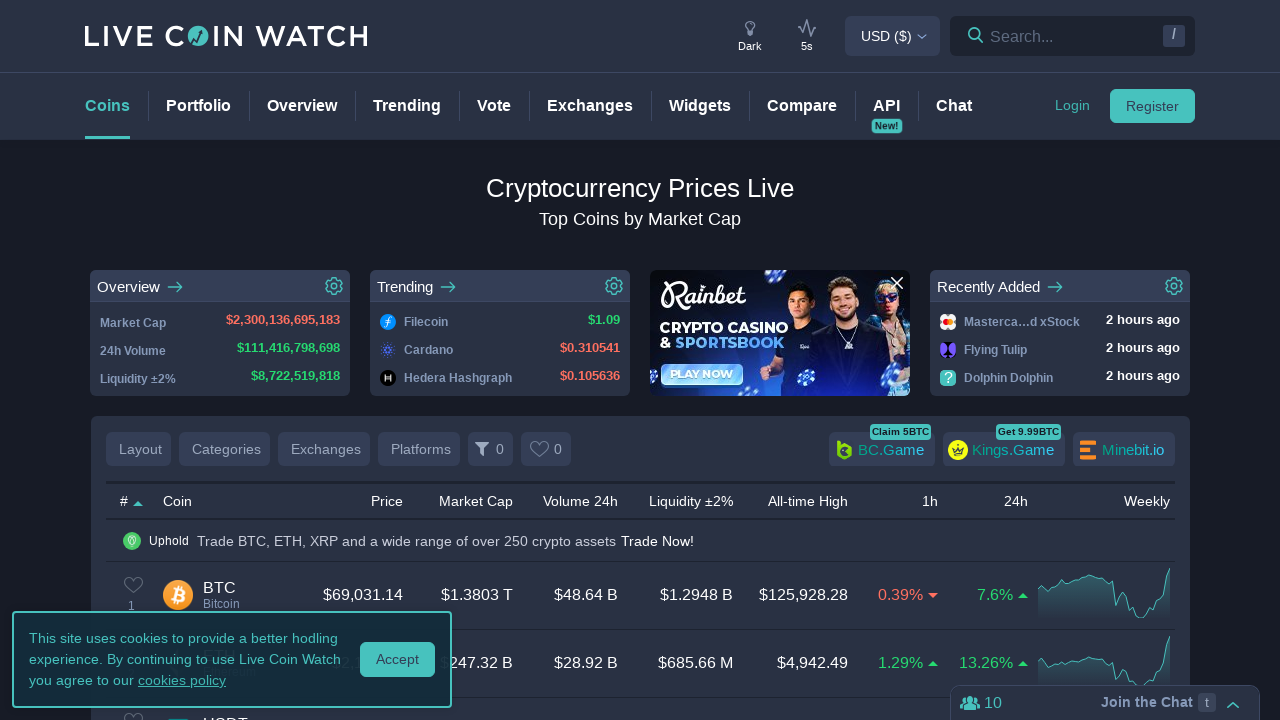

Retrieved all 1-hour price change values from table
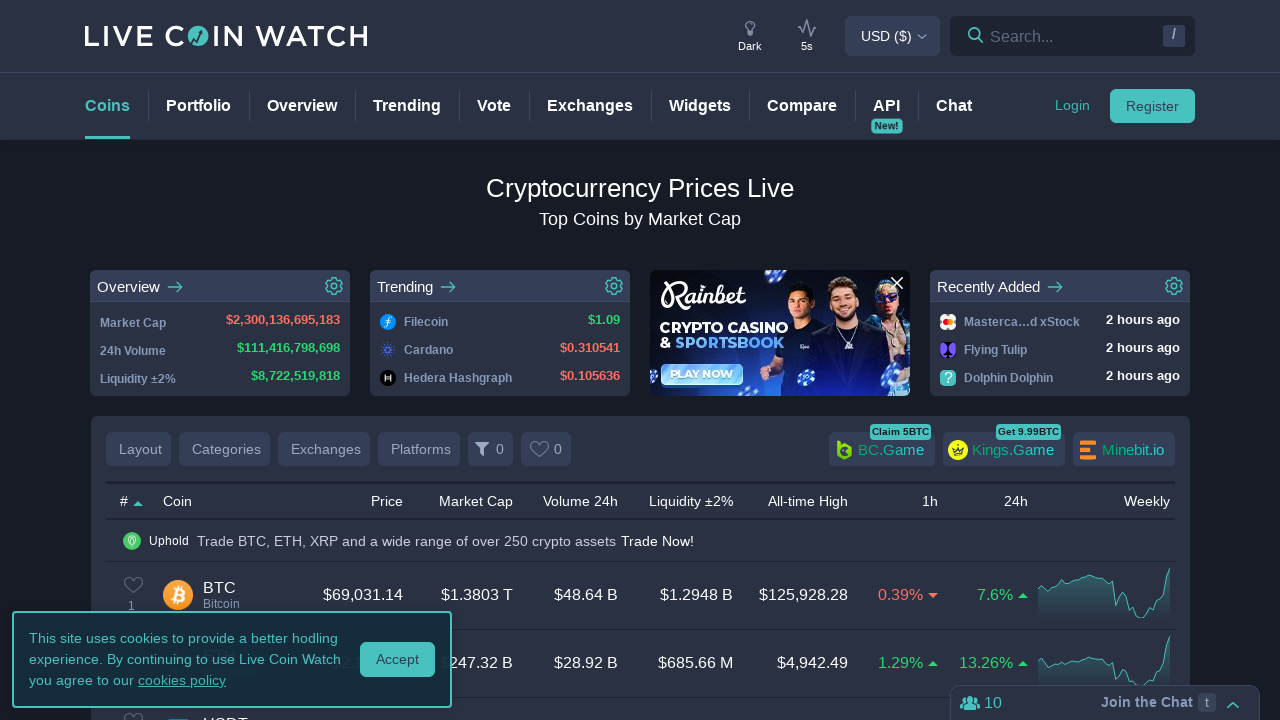

Analyzed 1-hour price changes and identified maximum change of 5.54%
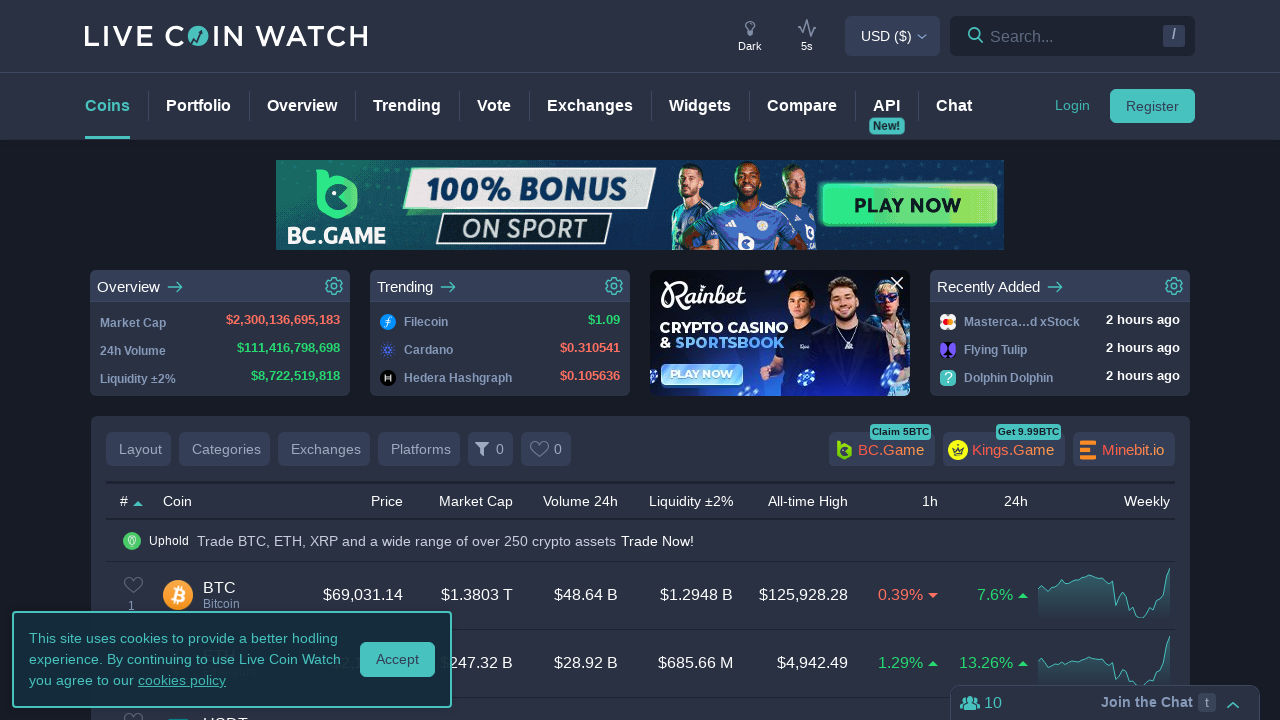

Retrieved cryptocurrency name with largest 1-hour change: TONCOIN 
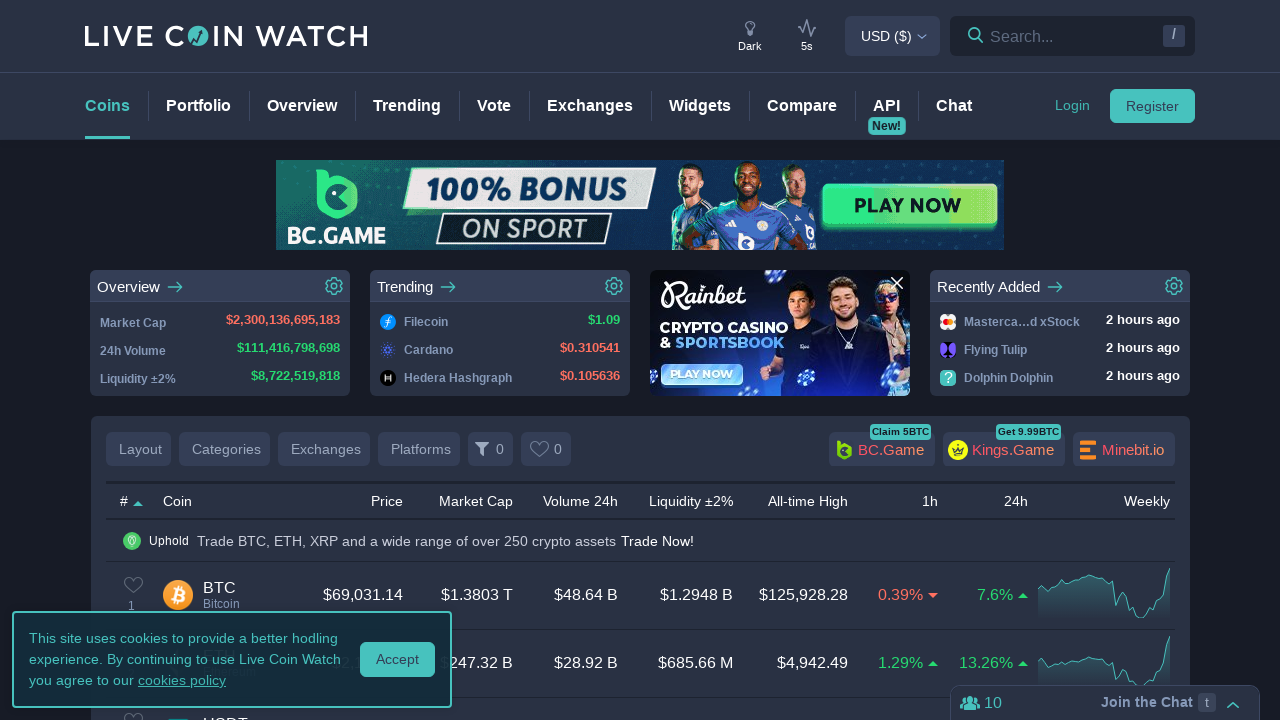

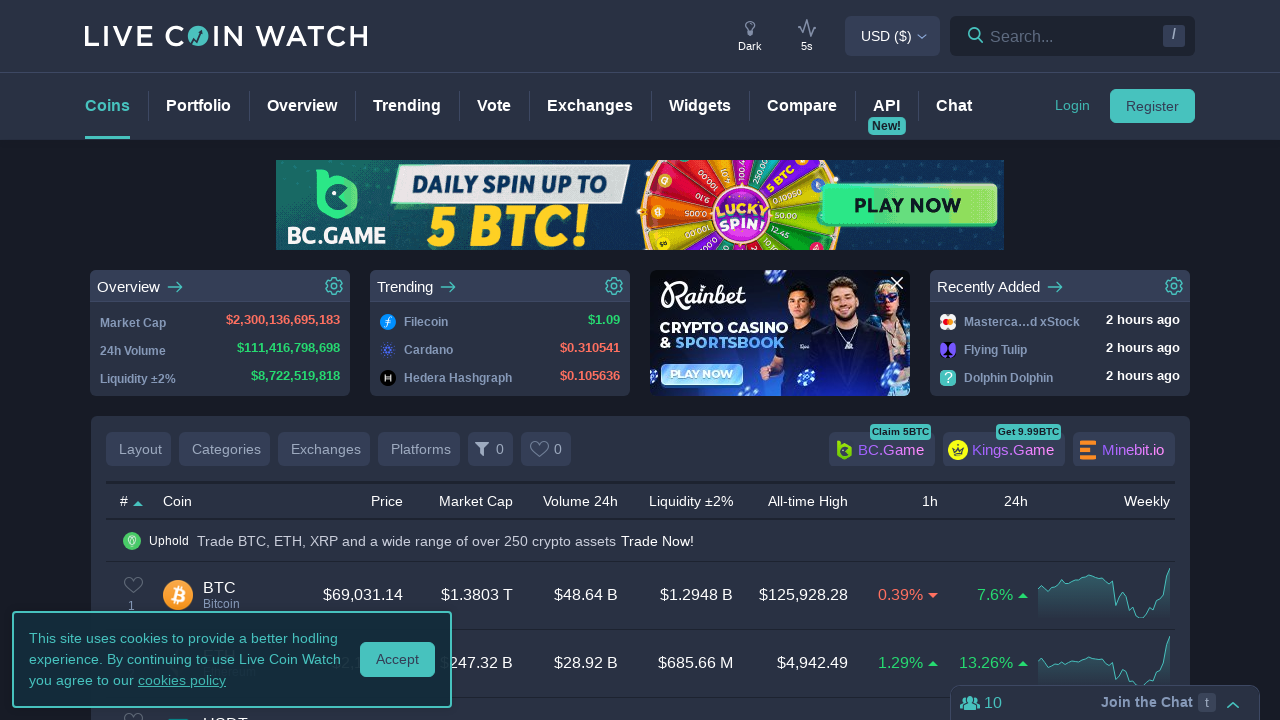